Tests triangle identifier with sides 5, 8, 10 to verify it correctly identifies a Scalene triangle

Starting URL: https://testpages.eviltester.com/styled/apps/triangle/triangle001.html

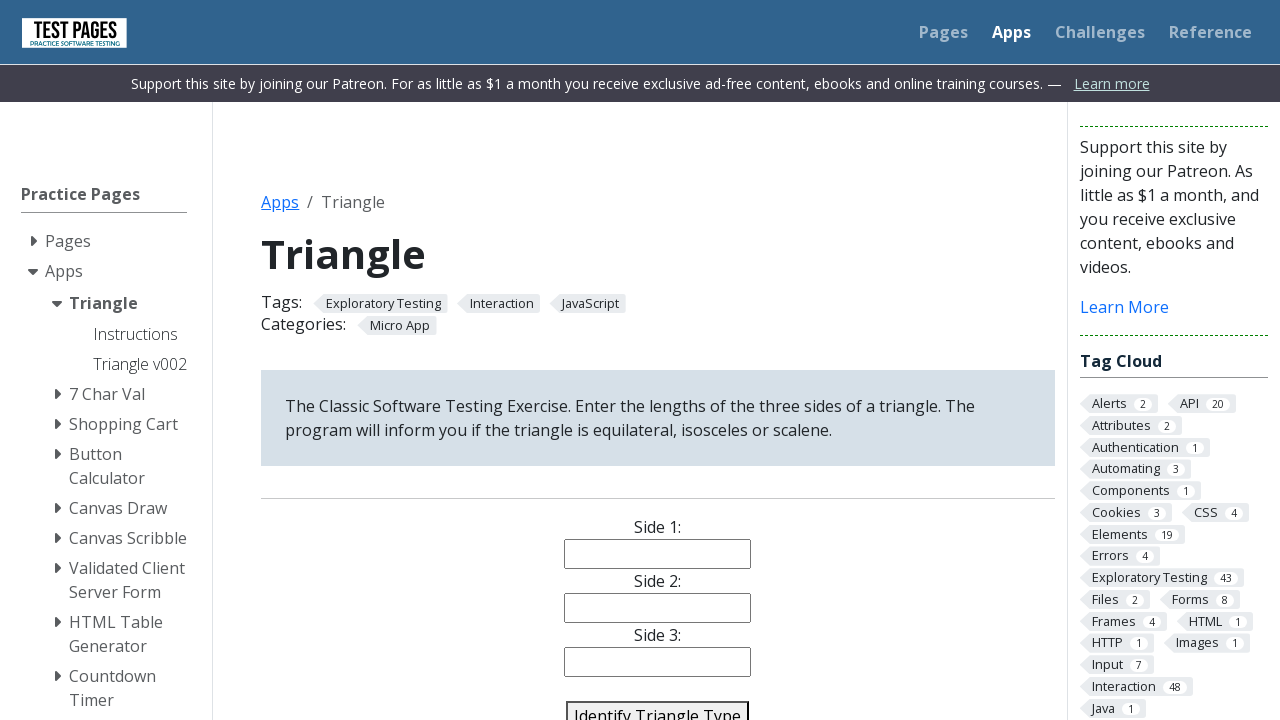

Filled first side with value 5 on #side1
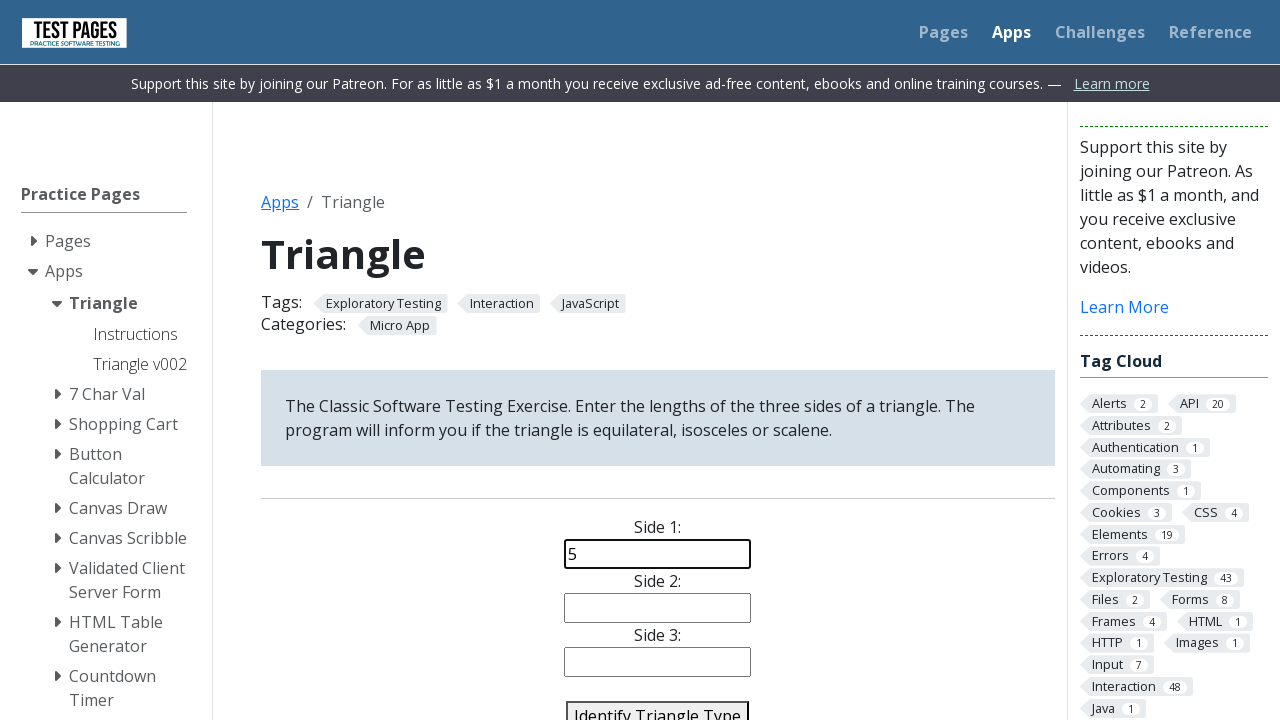

Filled second side with value 8 on #side2
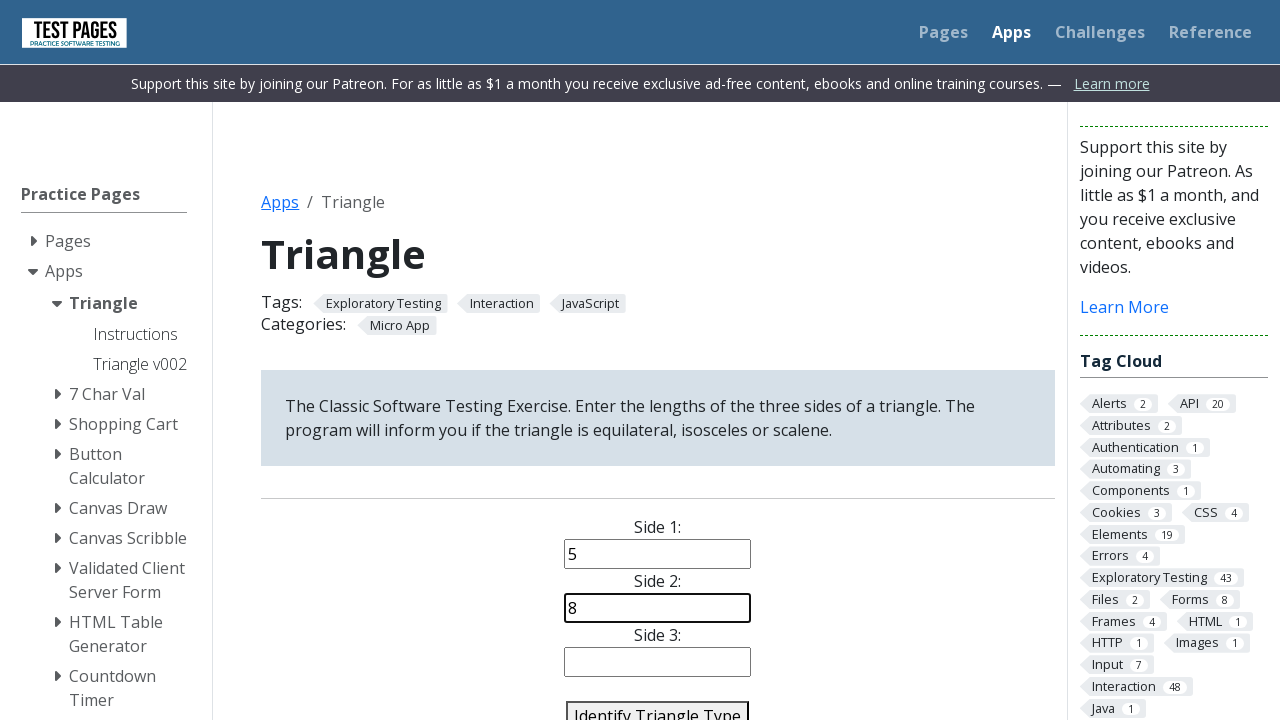

Filled third side with value 10 on #side3
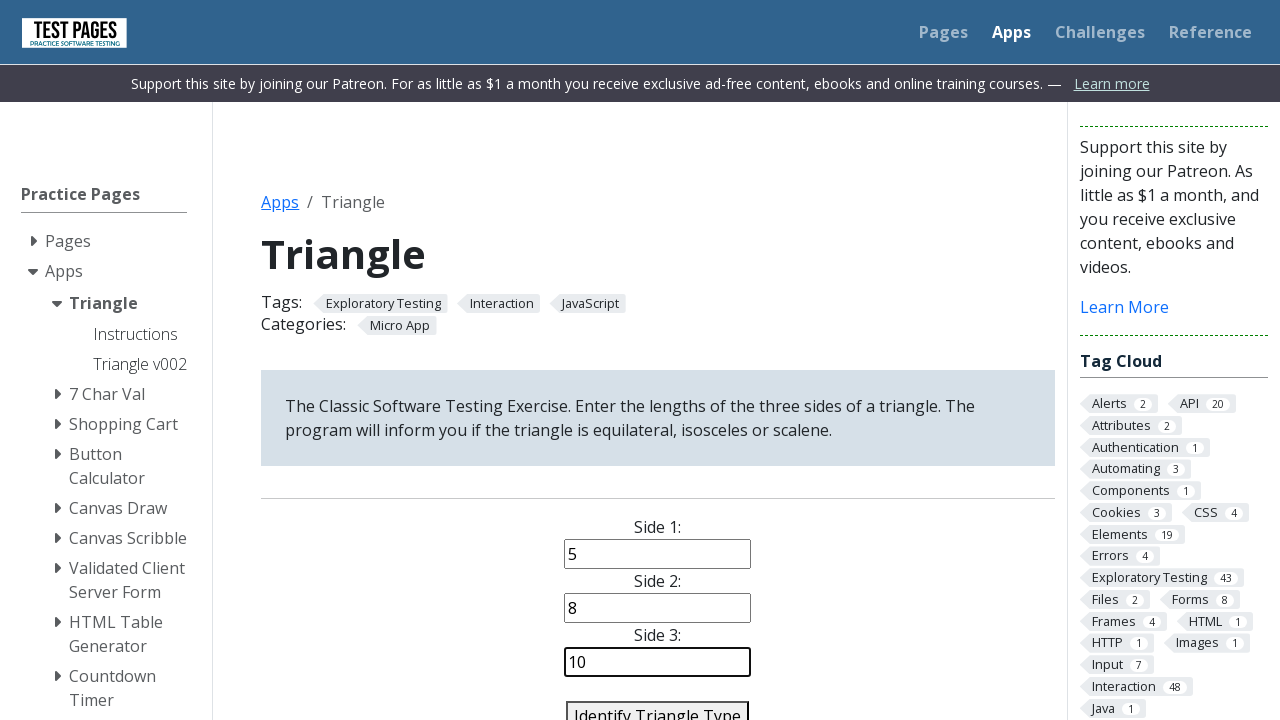

Clicked identify triangle button at (658, 705) on #identify-triangle-action
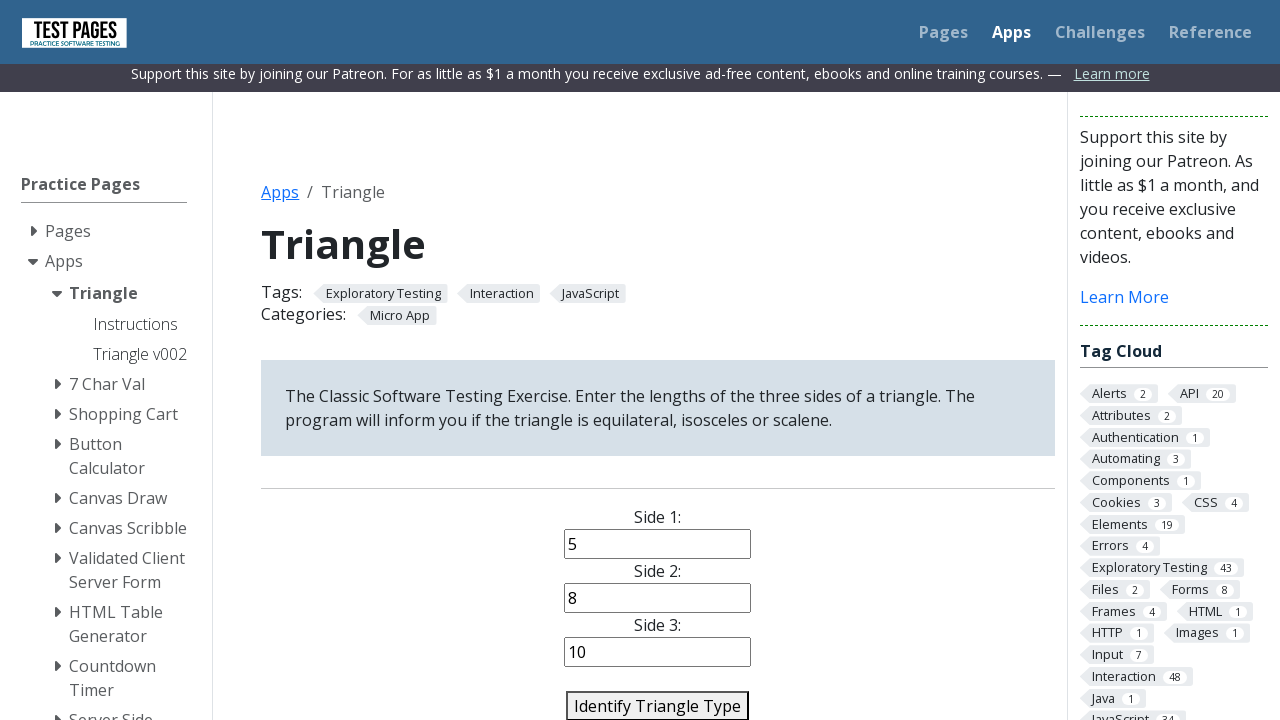

Triangle type result loaded and verified as Scalene triangle
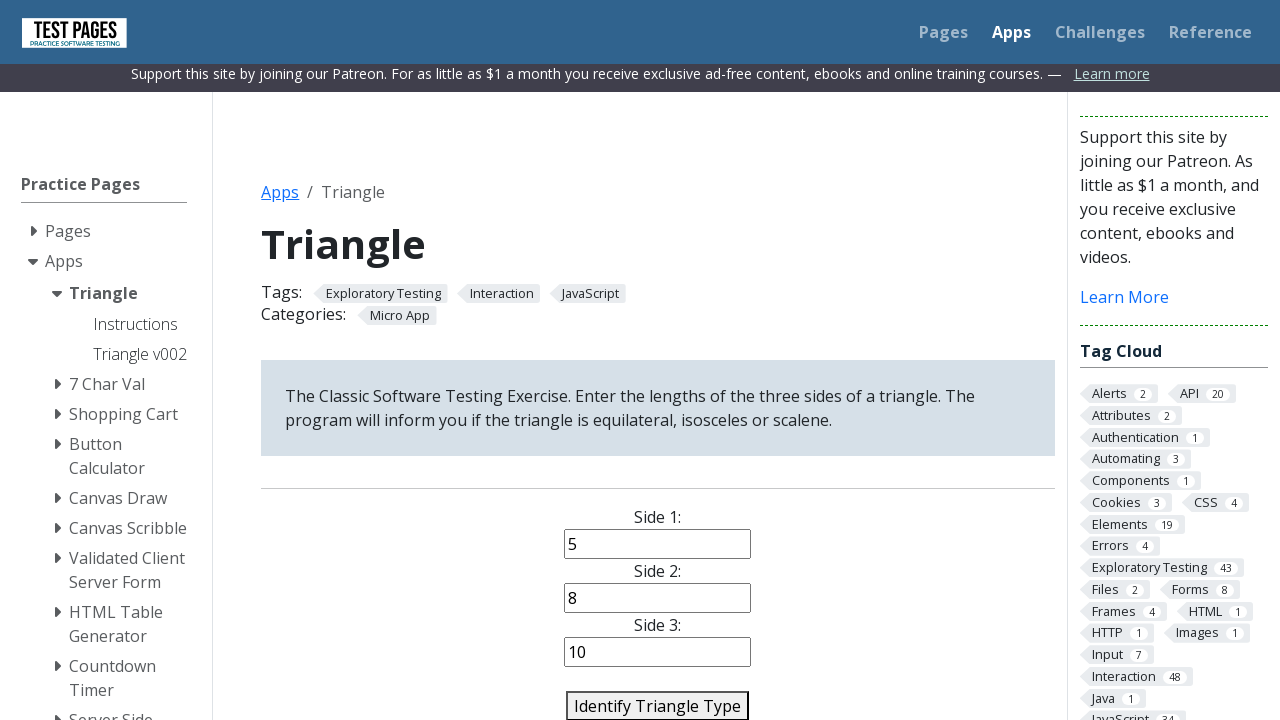

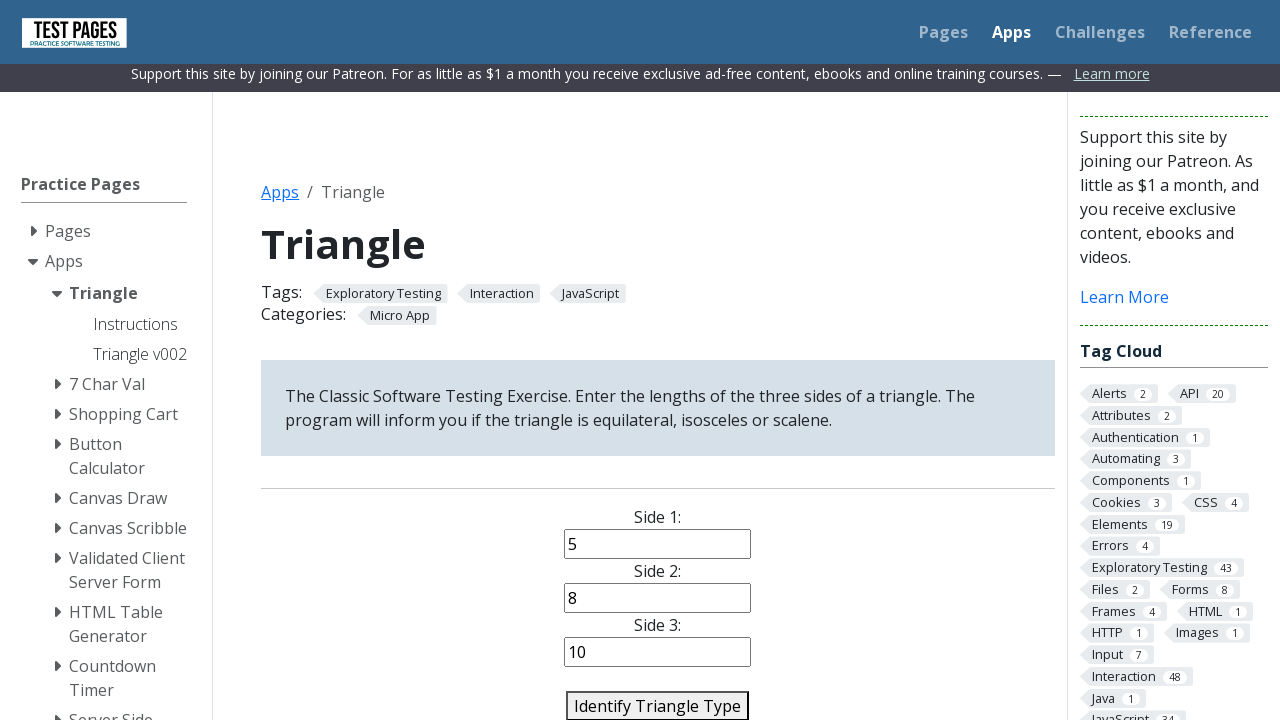